Tests a form with a dropdown select element by selecting a programming language option and verifying the result after submission

Starting URL: https://www.qa-practice.com/elements/select/single_select

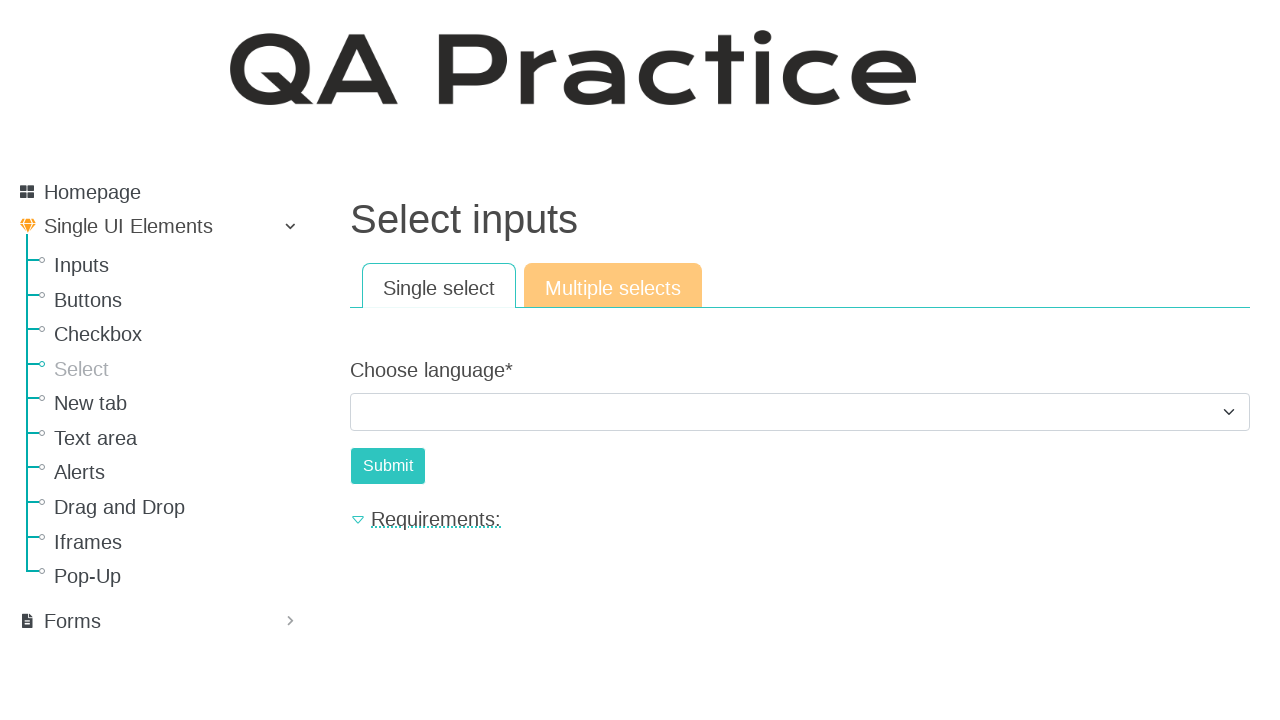

Selected C# option from programming language dropdown on #id_choose_language
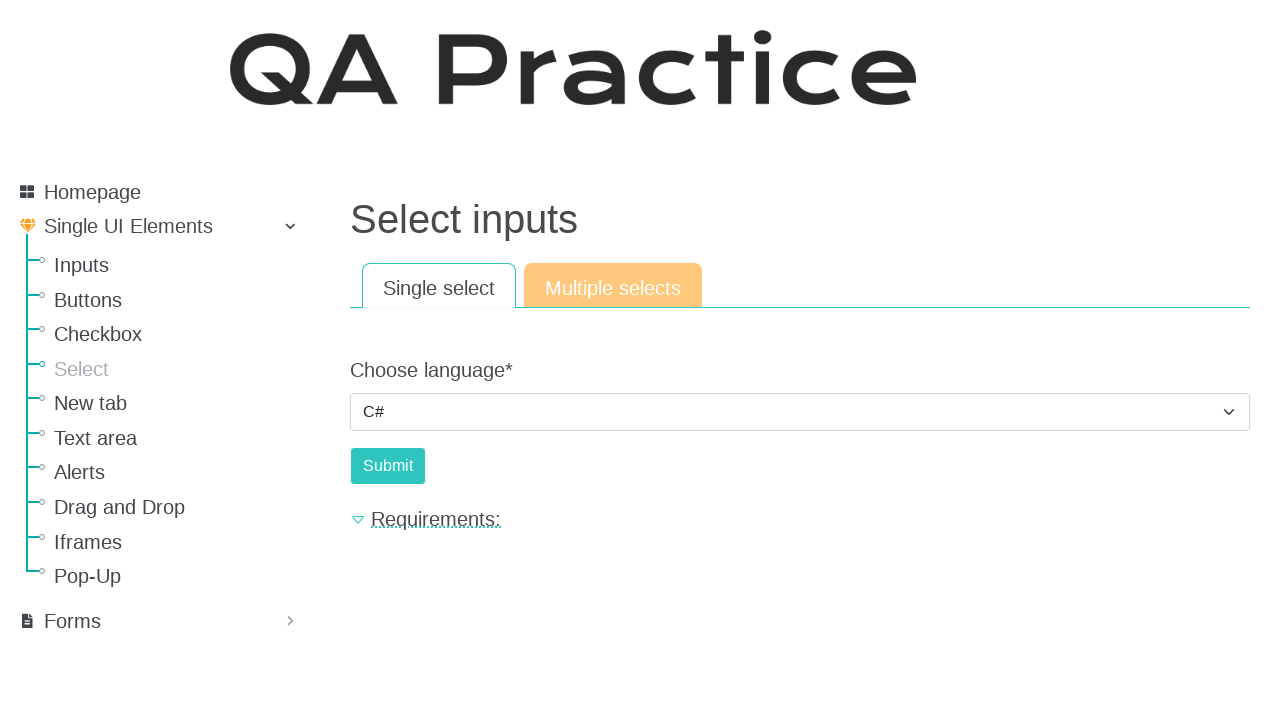

Clicked submit button to submit form at (388, 466) on #submit-id-submit
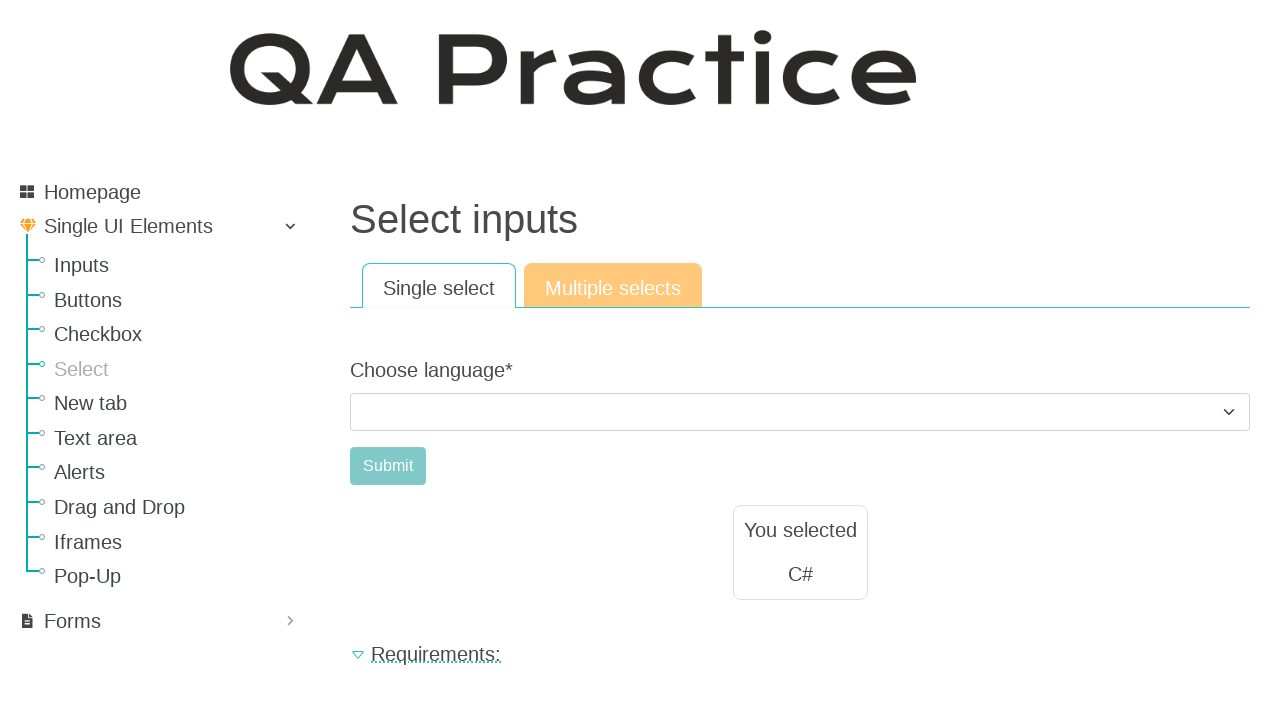

Result text element loaded
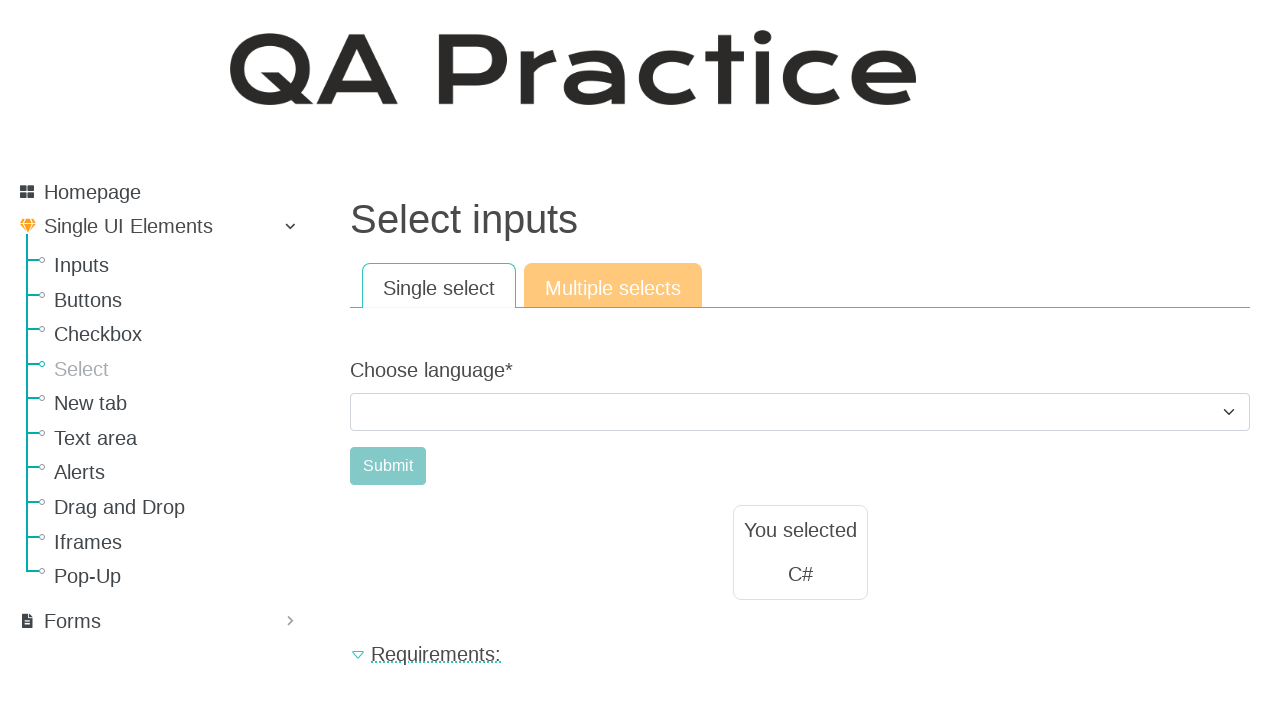

Verified result text displays 'C#' as expected
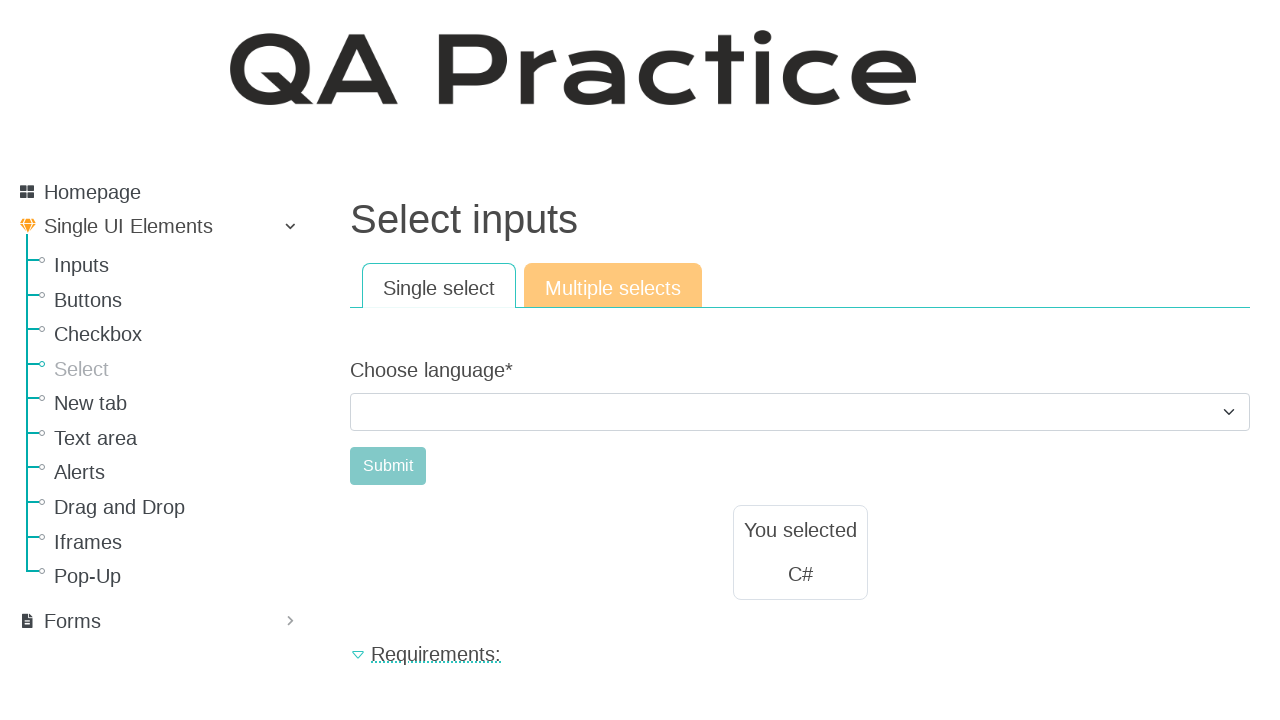

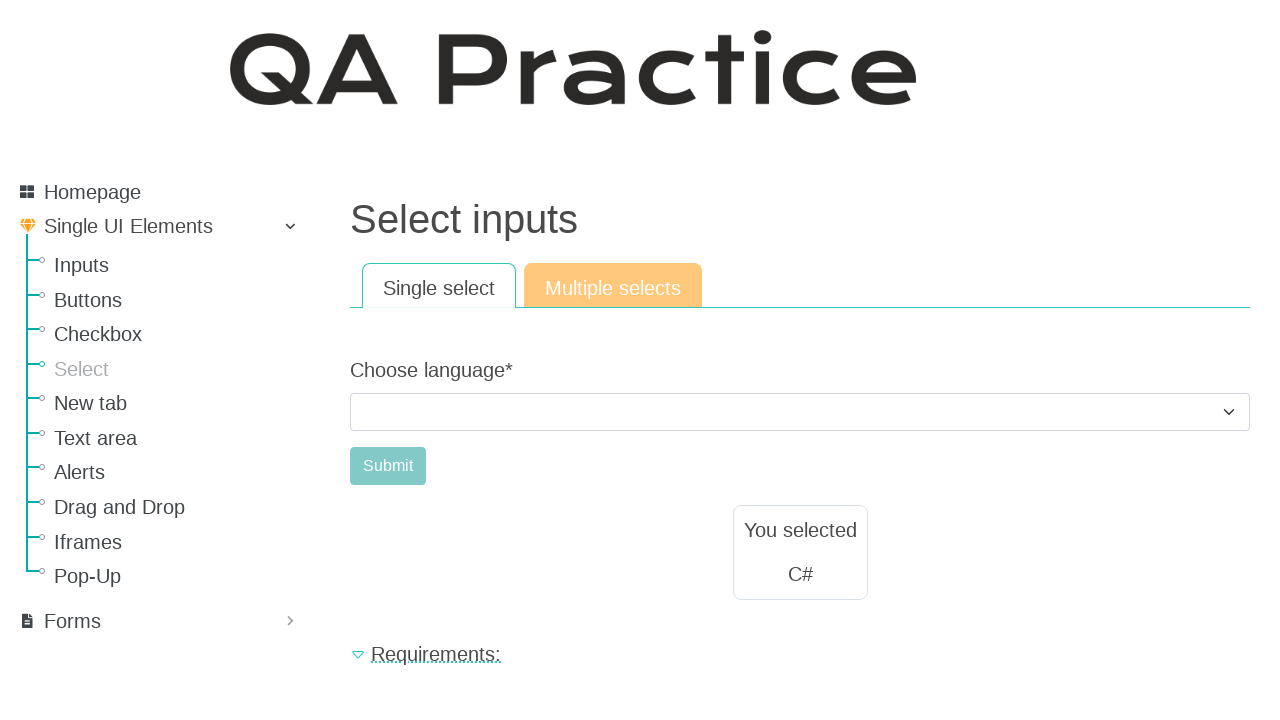